Navigates to the Checkboxes page and clicks the first checkbox twice (toggle on then off)

Starting URL: https://the-internet.herokuapp.com/

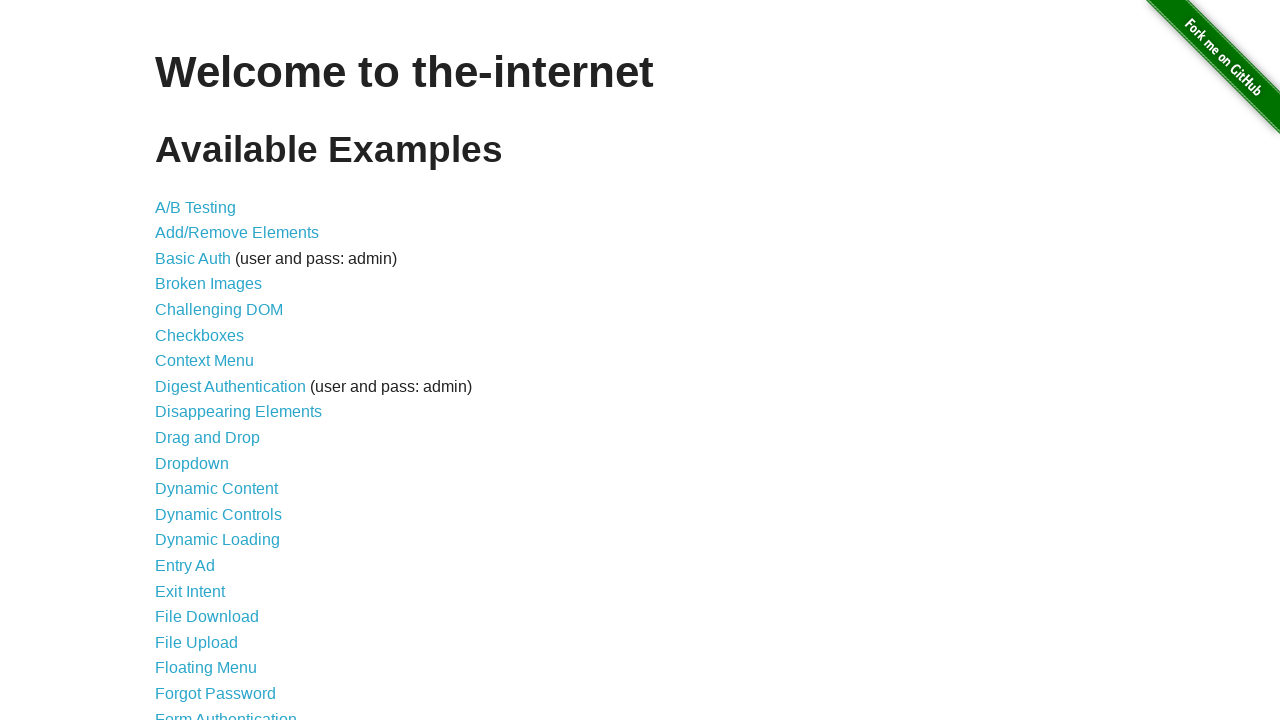

Navigated to the-internet.herokuapp.com homepage
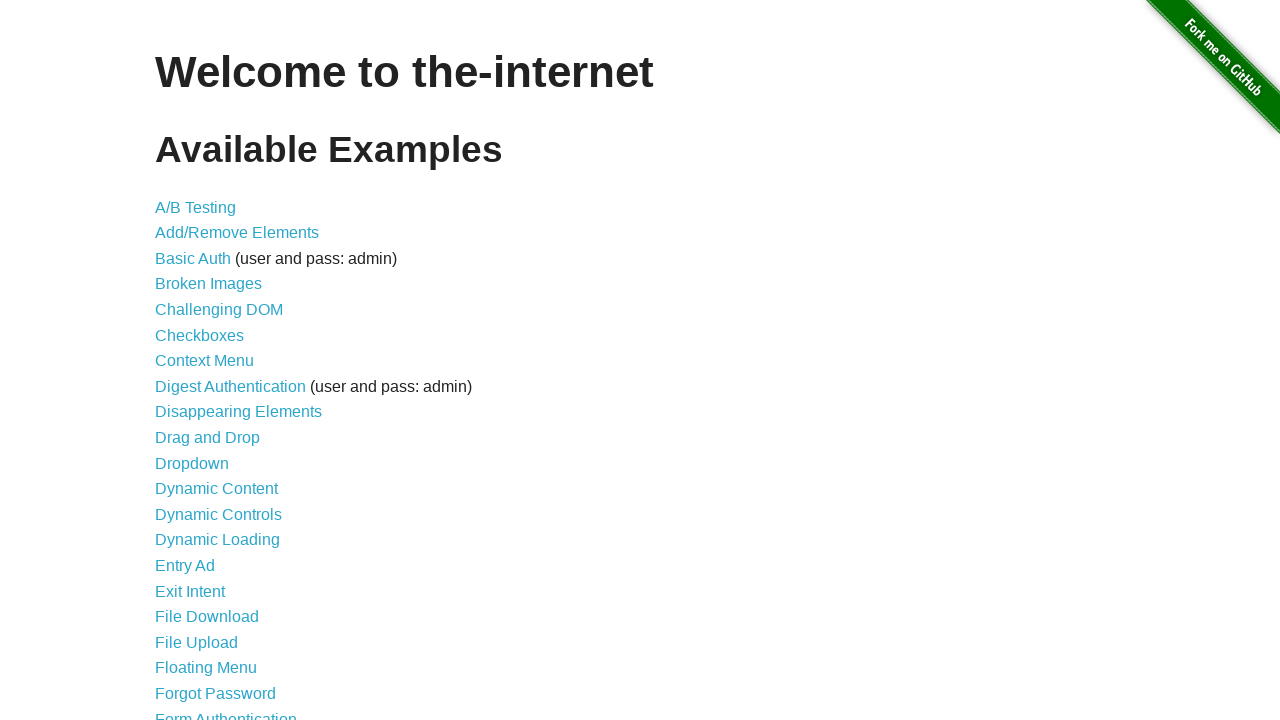

Clicked on Checkboxes link to navigate to checkbox page at (200, 335) on text=Checkboxes
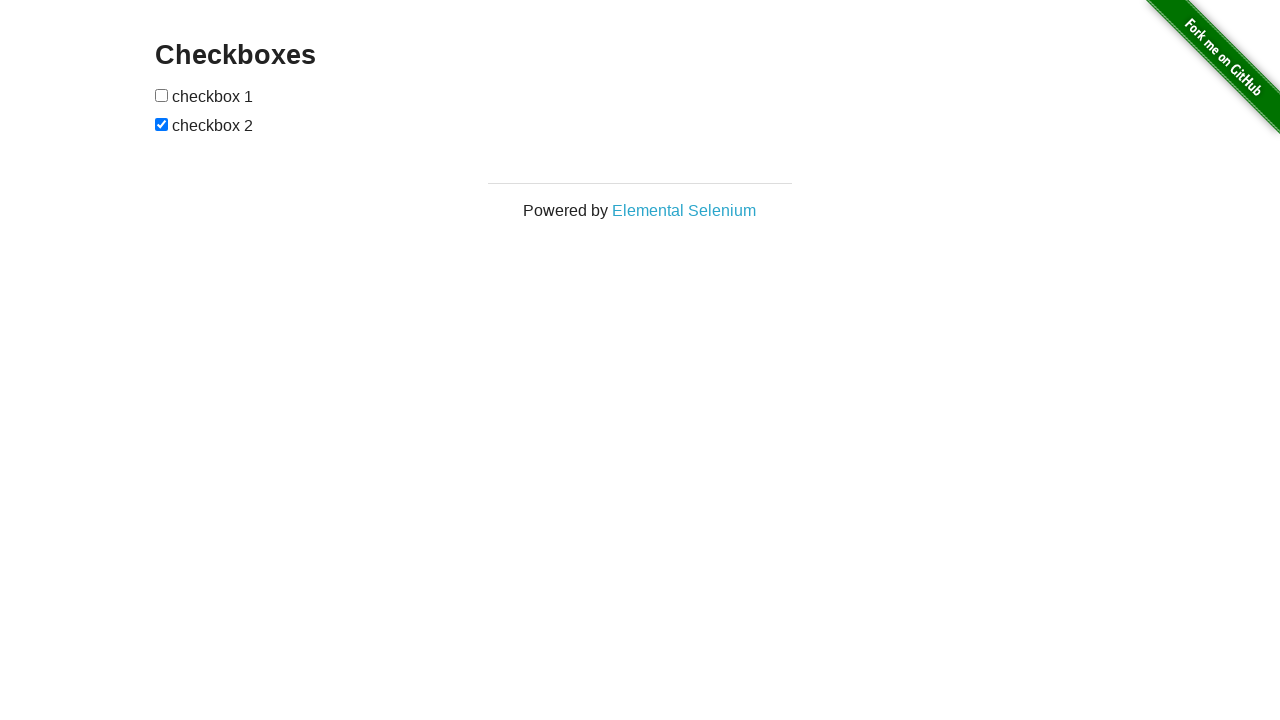

Clicked the first checkbox to toggle it on at (162, 95) on input:nth-child(1)
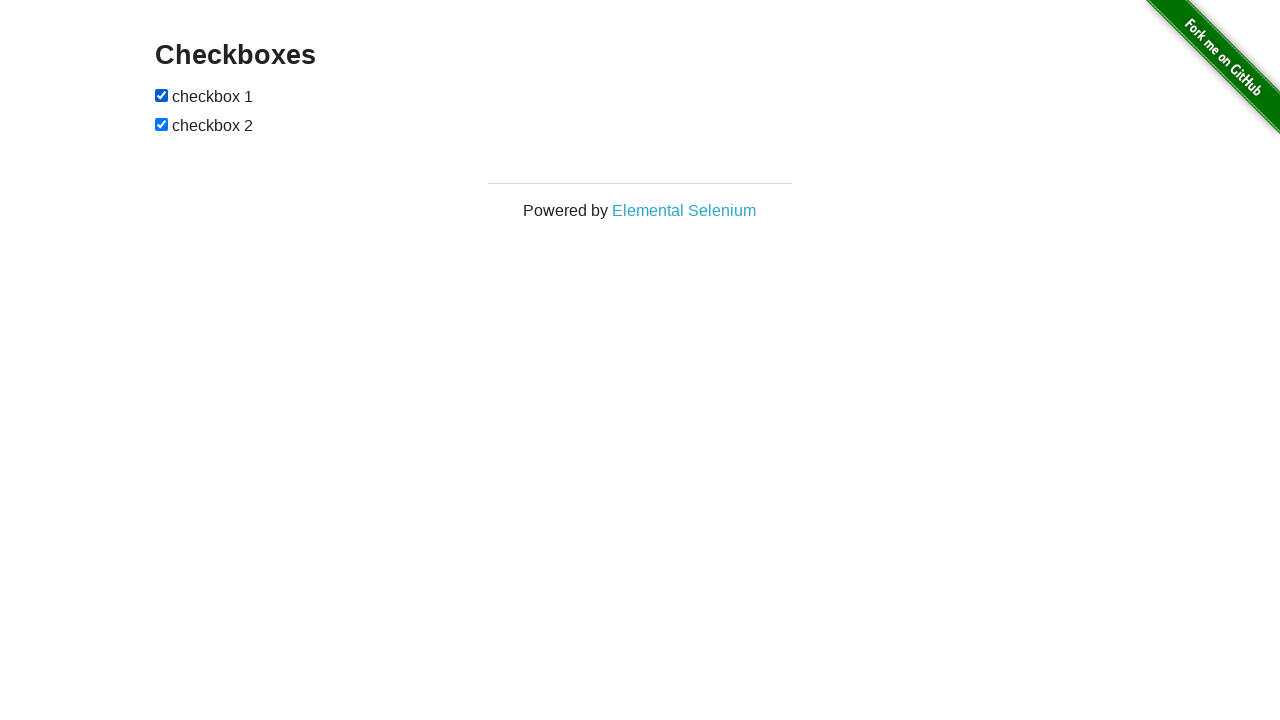

Clicked the first checkbox again to toggle it off at (162, 95) on input:nth-child(1)
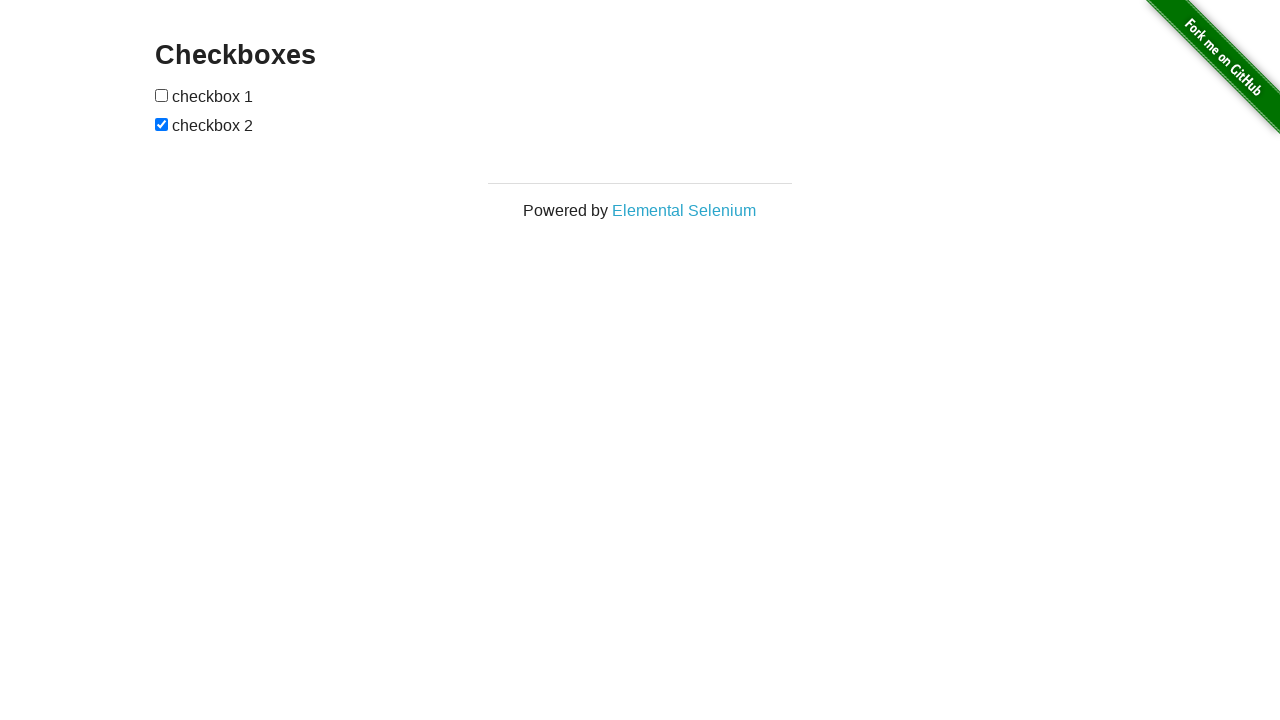

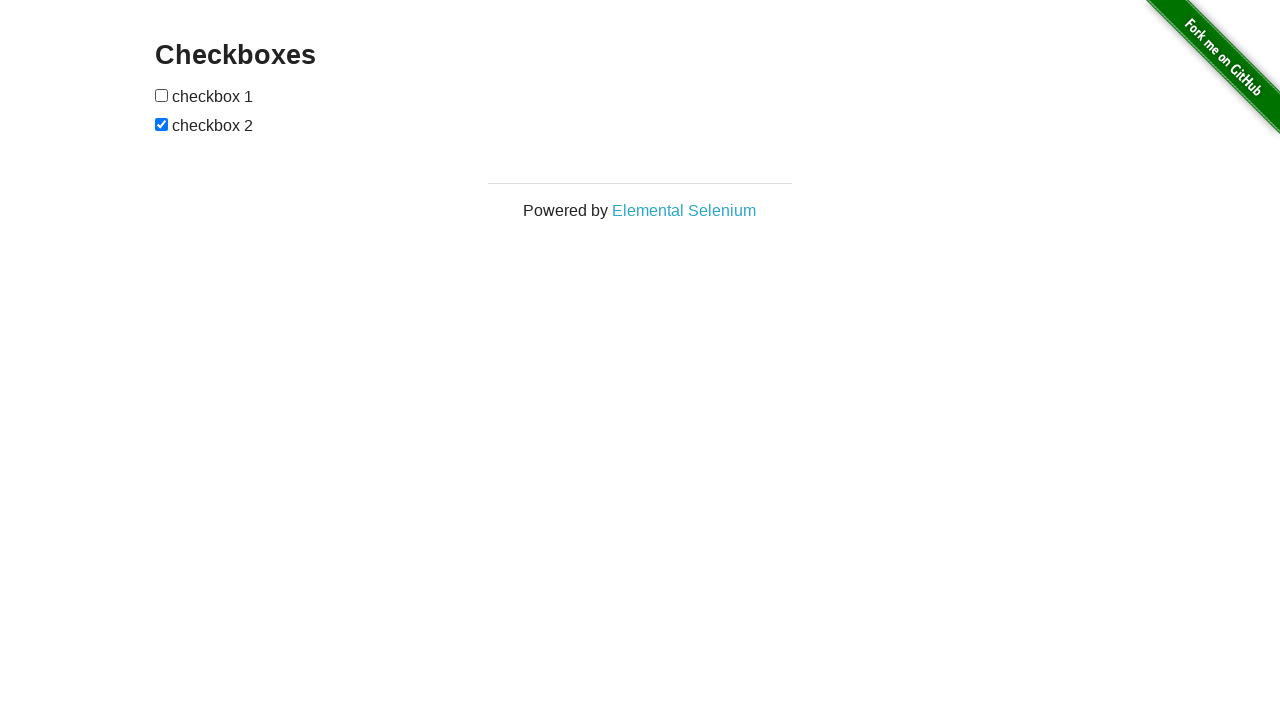